Tests jQuery UI switchClass demo by switching to an iframe and clicking the button element to trigger the class switch animation

Starting URL: https://jqueryui.com/switchClass/

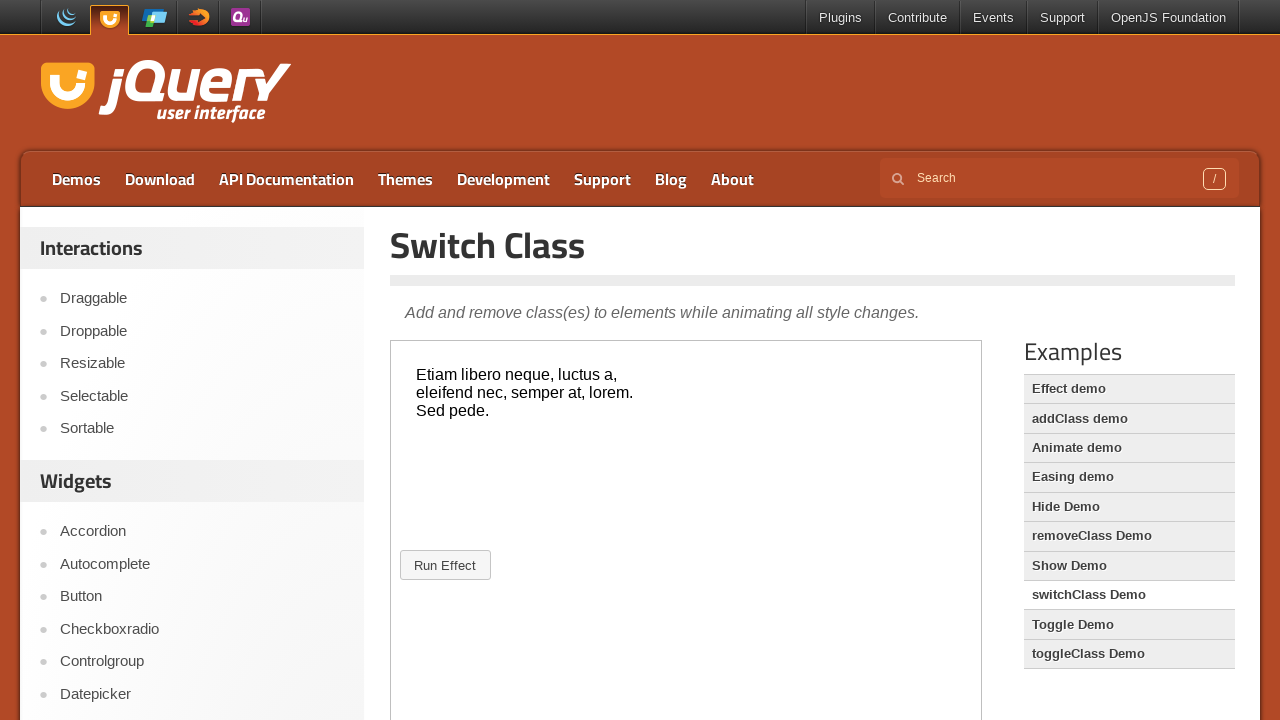

Located the demo iframe on the jQuery UI switchClass page
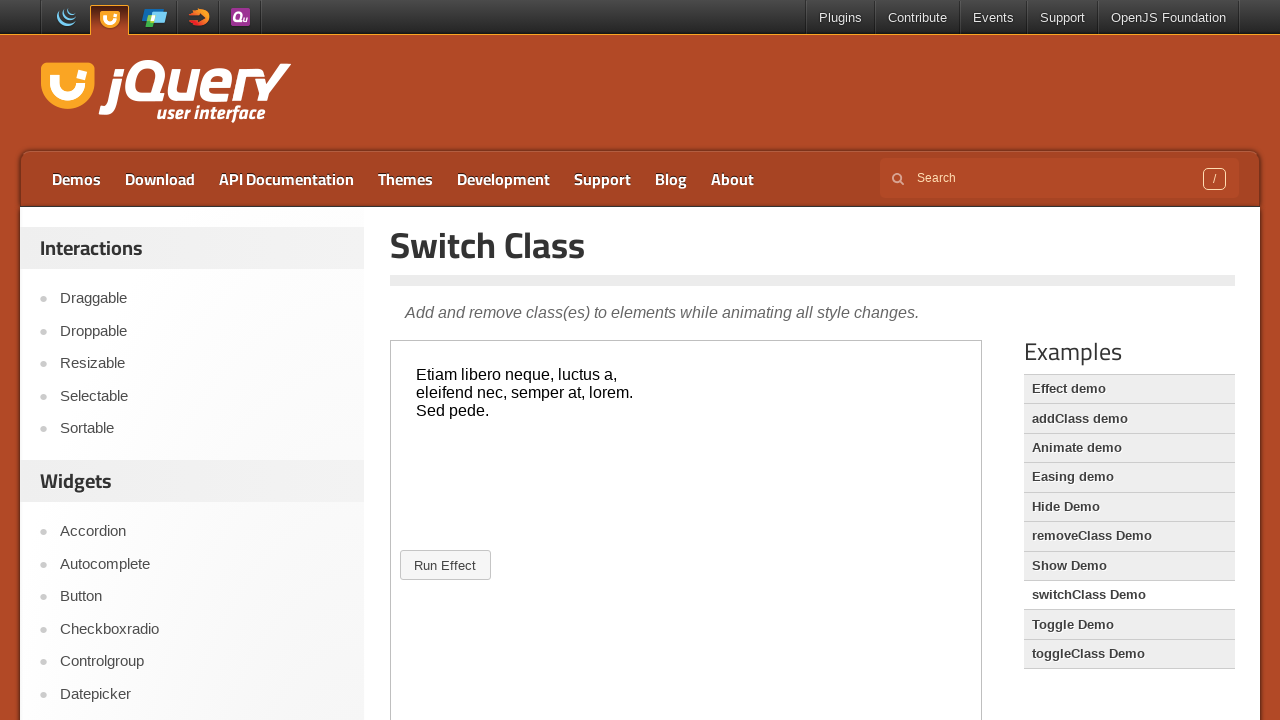

Clicked the button element to trigger the switchClass animation at (445, 565) on iframe.demo-frame >> nth=0 >> internal:control=enter-frame >> #button
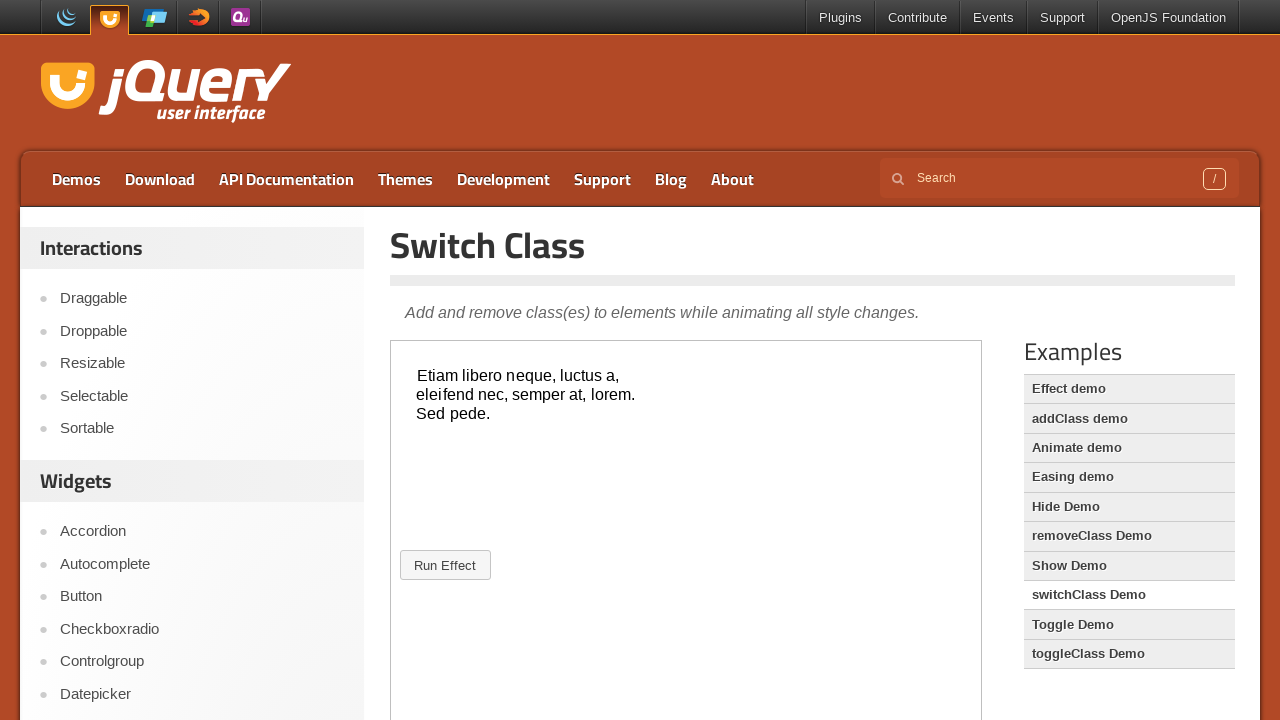

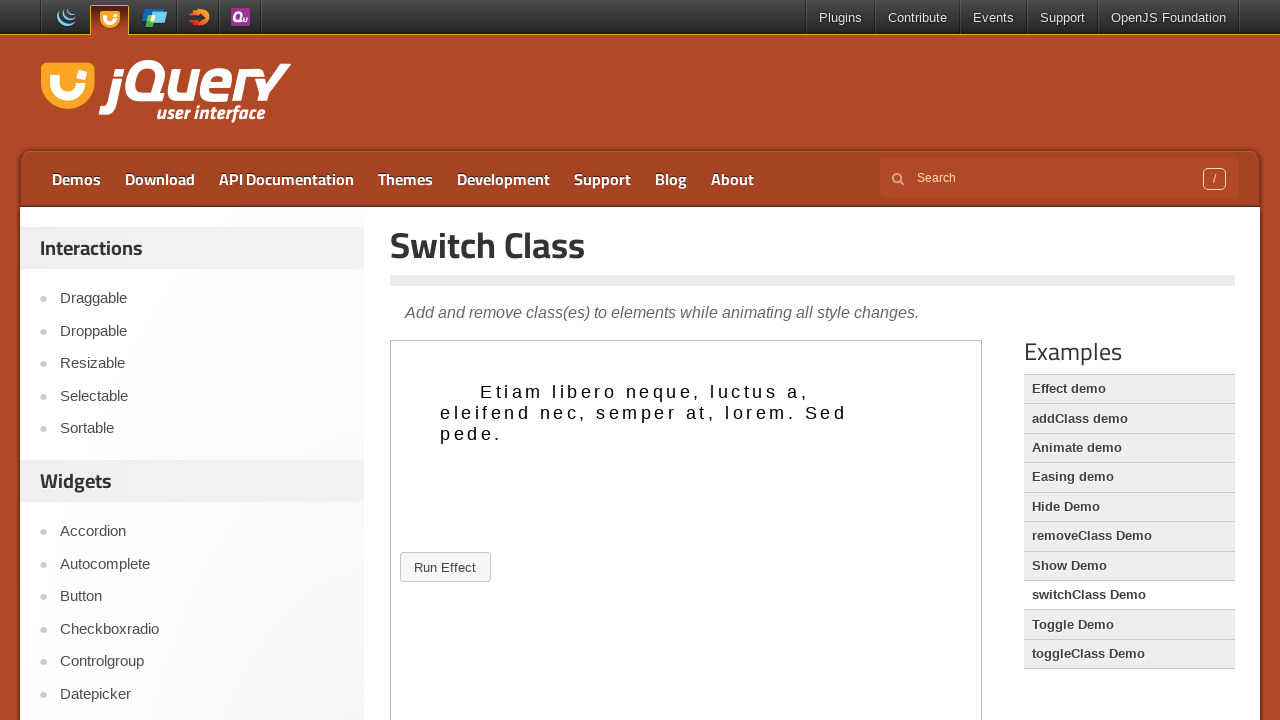